Tests keyboard actions including typing text, selecting all with Ctrl+A, copying with Ctrl+C, tabbing to next field, and pasting with Ctrl+V on a text comparison tool.

Starting URL: https://gotranscript.com/text-compare

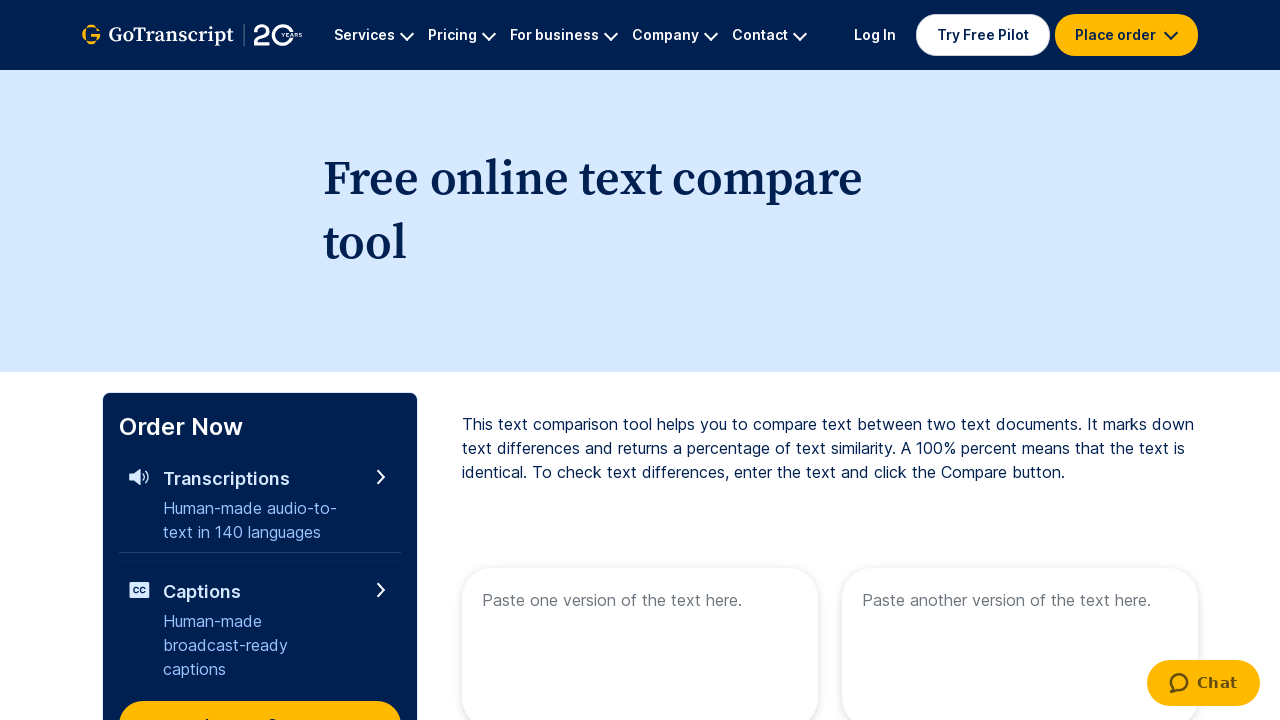

Scrolled first text area into view
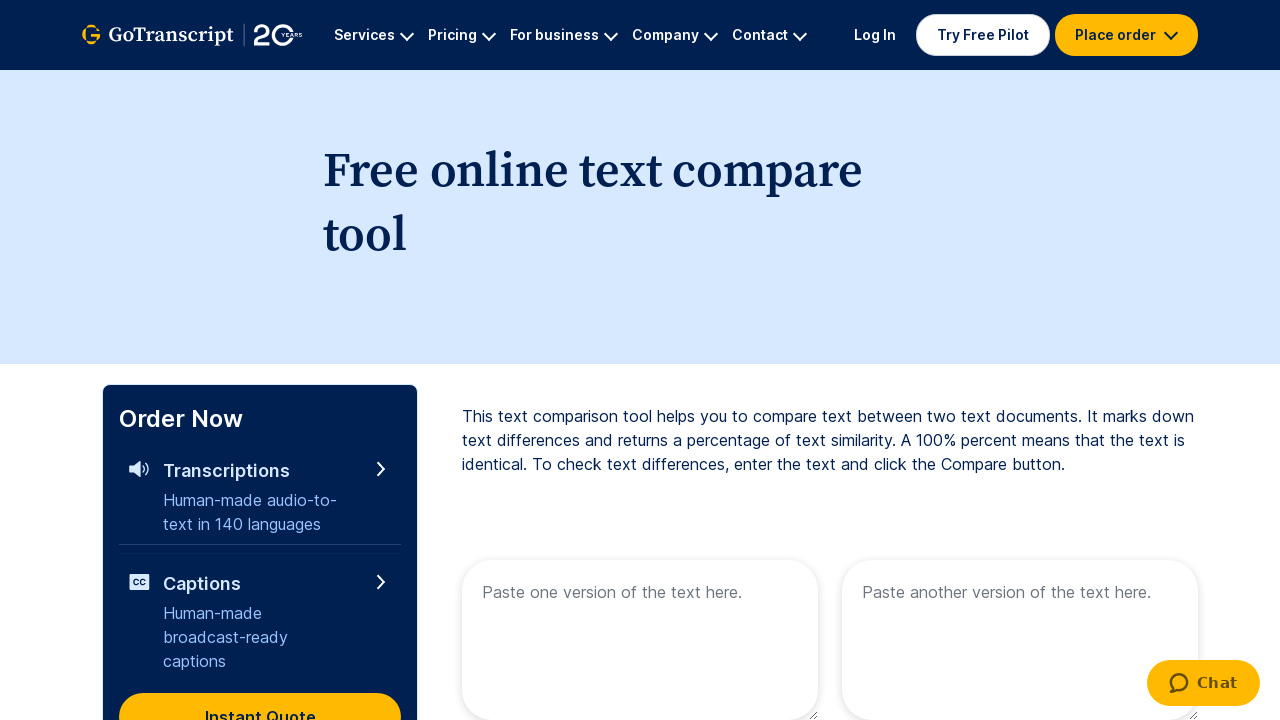

Typed 'Welcome to automation' into first text area on [name="text1"]
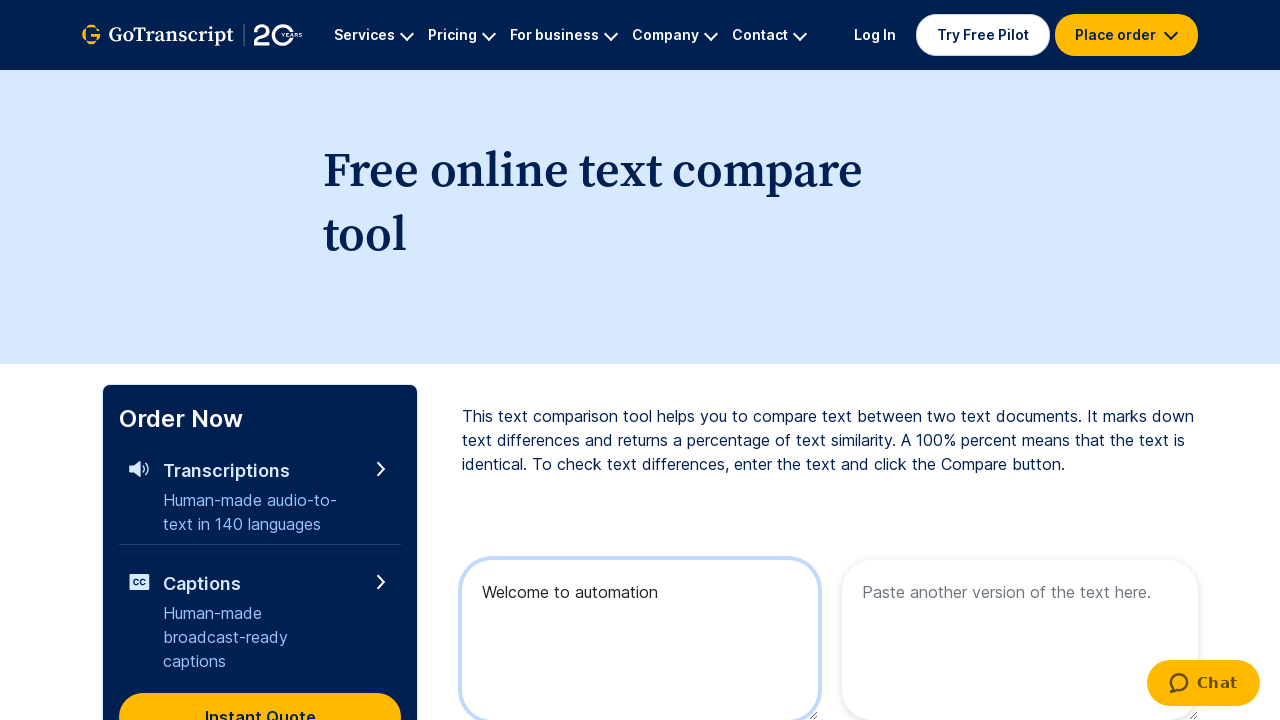

Selected all text in first text area with Ctrl+A
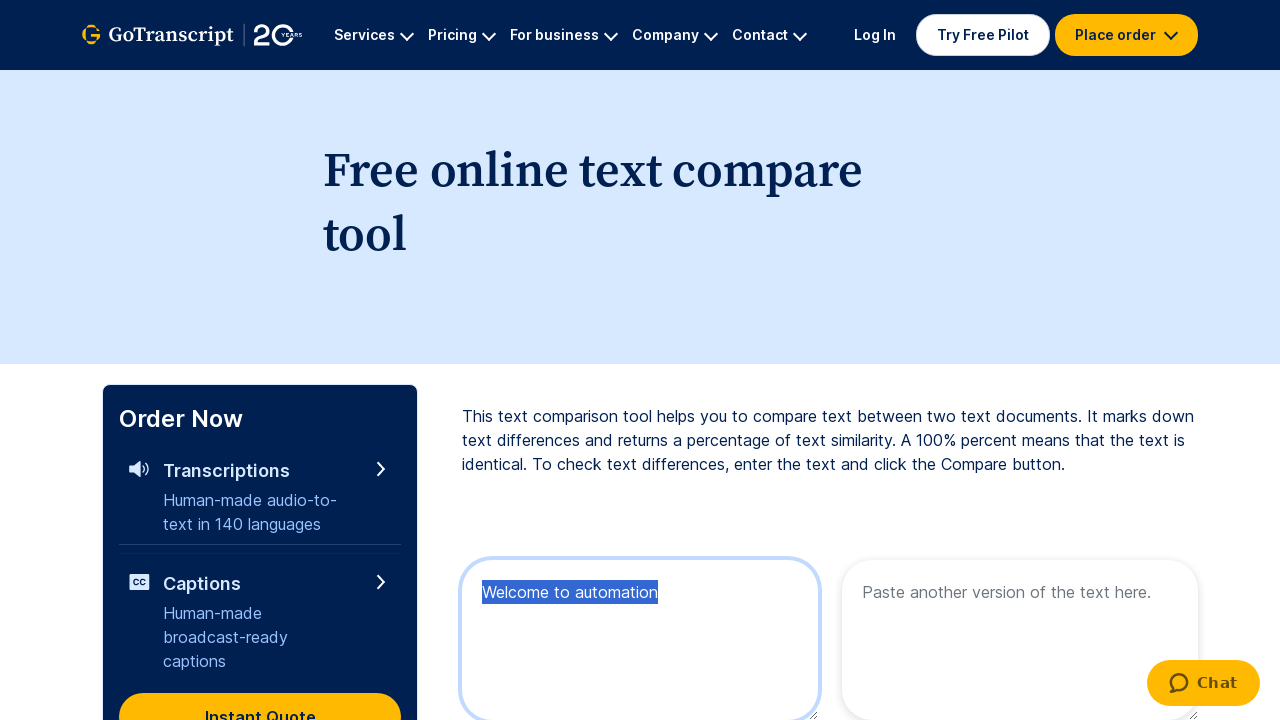

Copied selected text with Ctrl+C
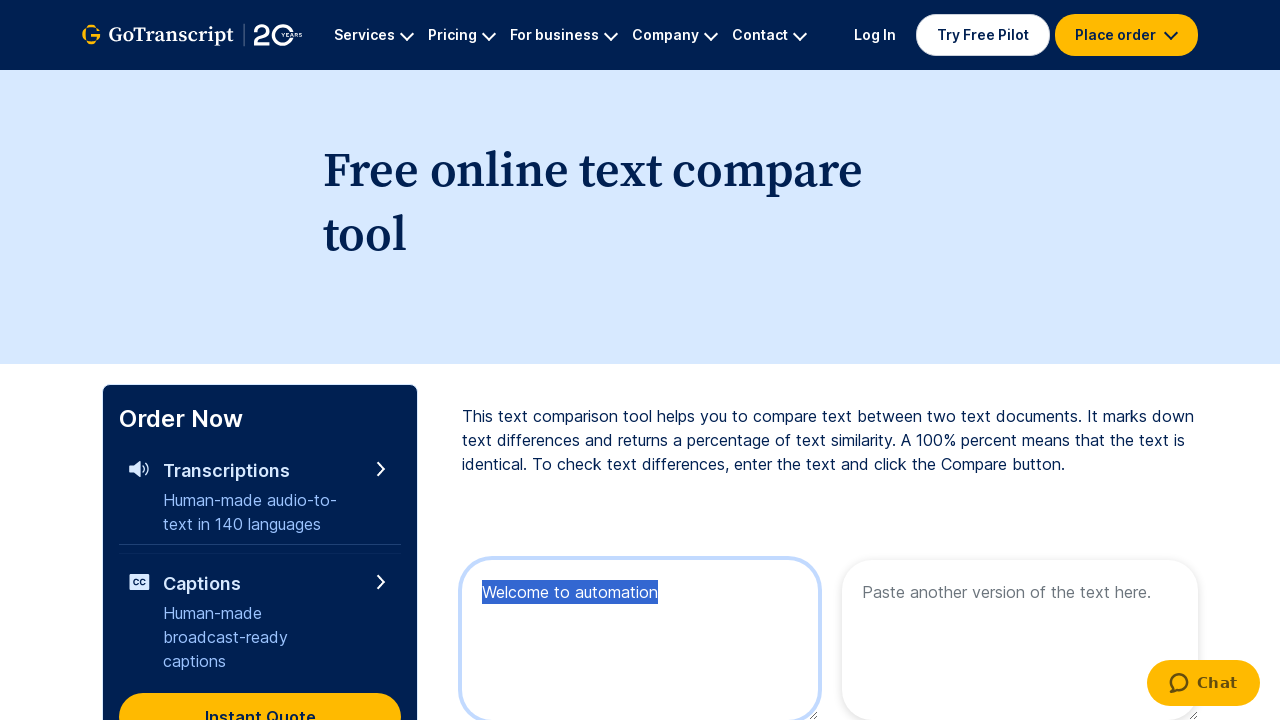

Pressed Tab to move to second text area
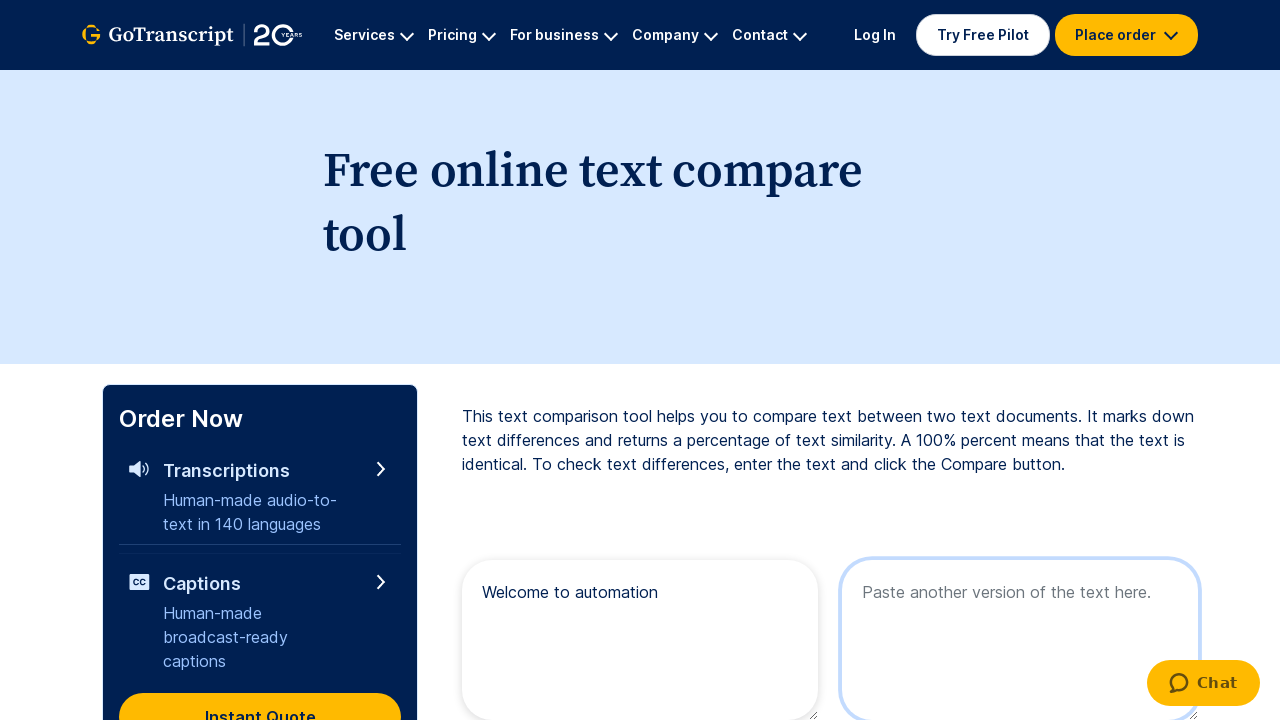

Pasted text into second text area with Ctrl+V
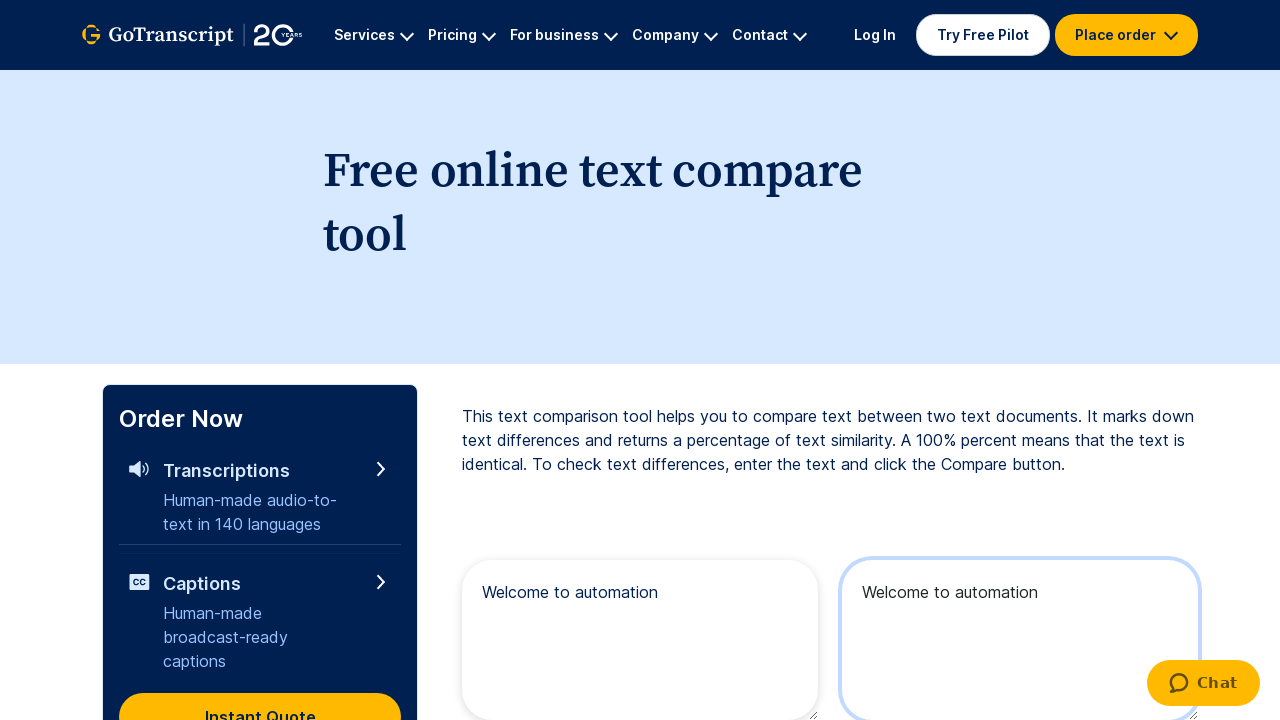

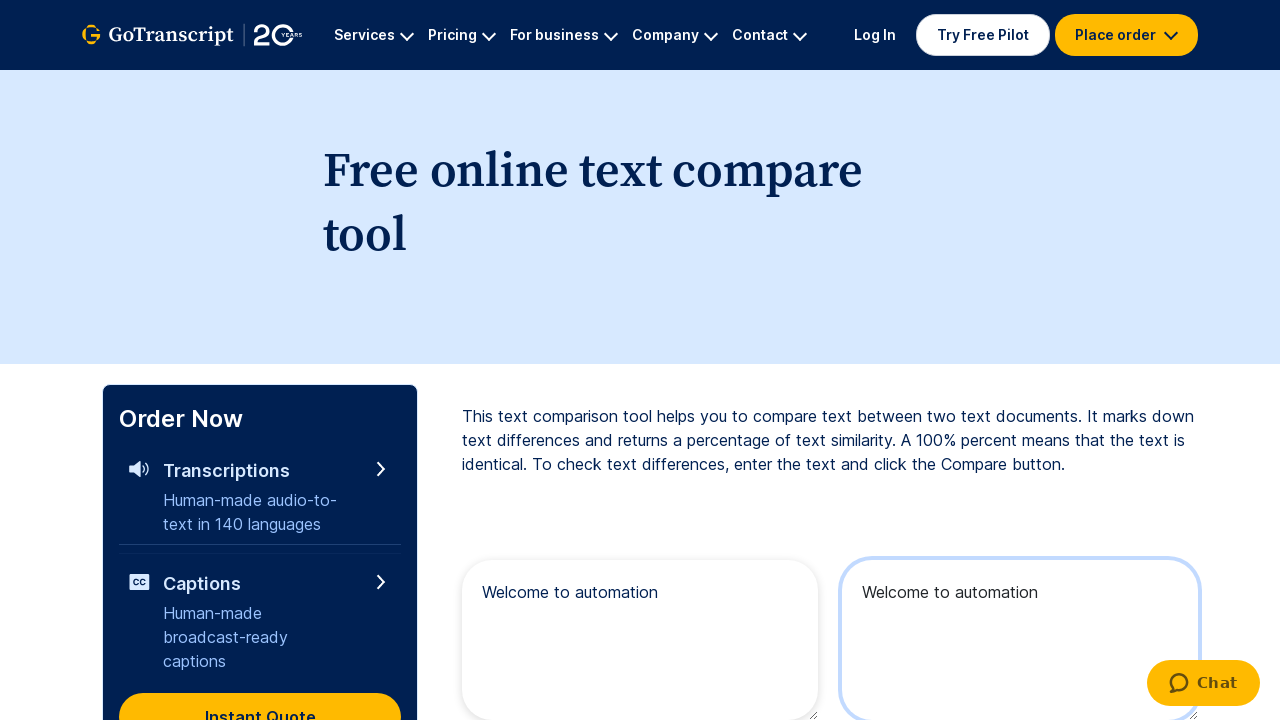